Navigates to DemoQA website, scrolls down, clicks on Elements section, then clicks on Text Box option

Starting URL: https://demoqa.com/

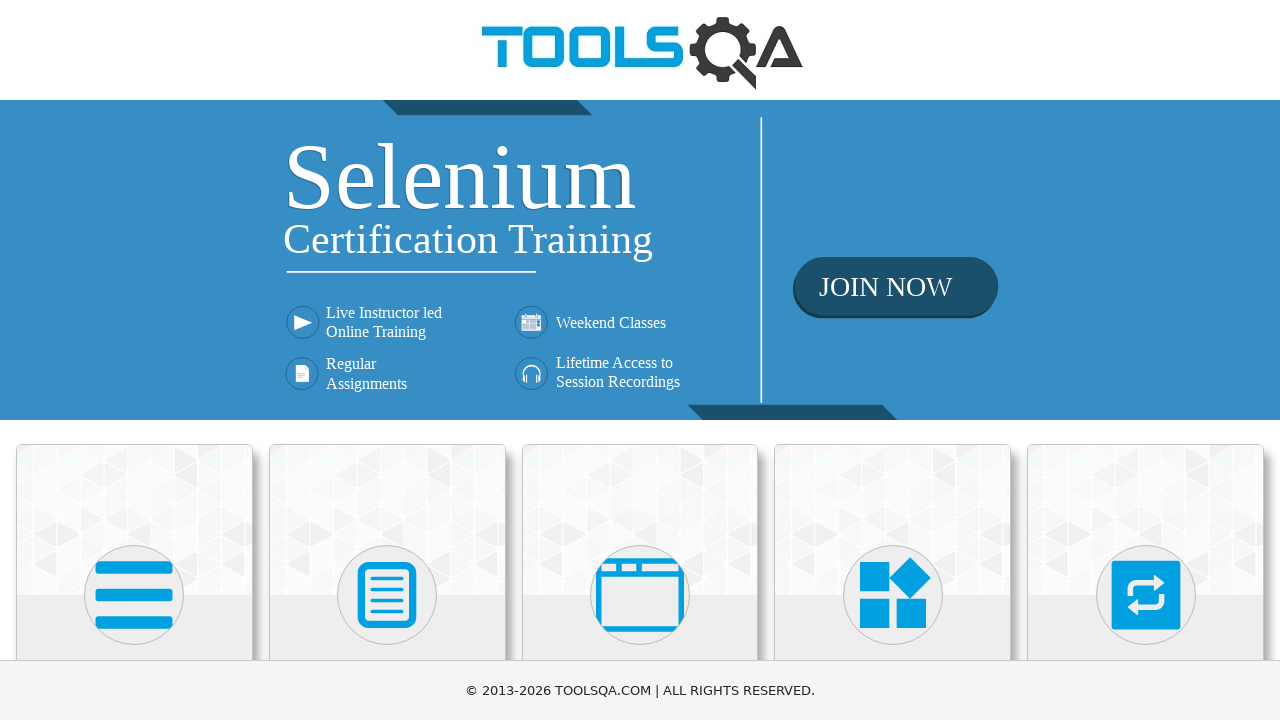

Navigated to DemoQA website
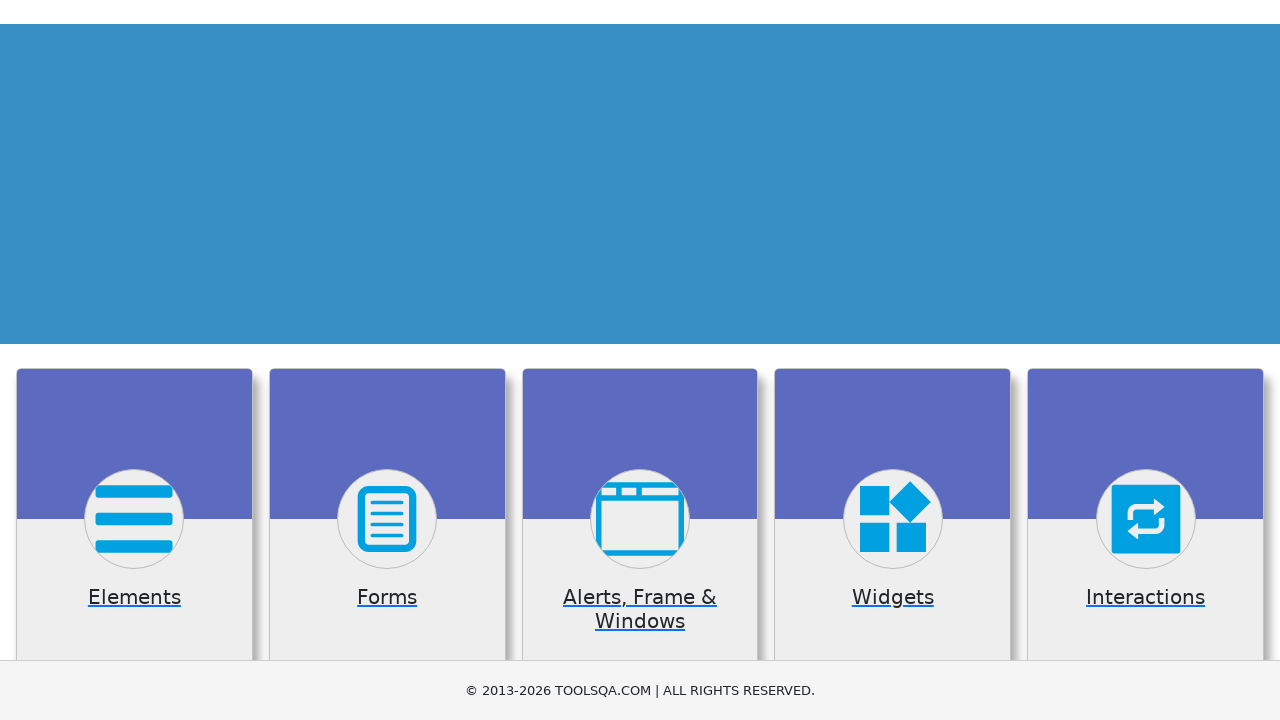

Scrolled down the page by 300 pixels
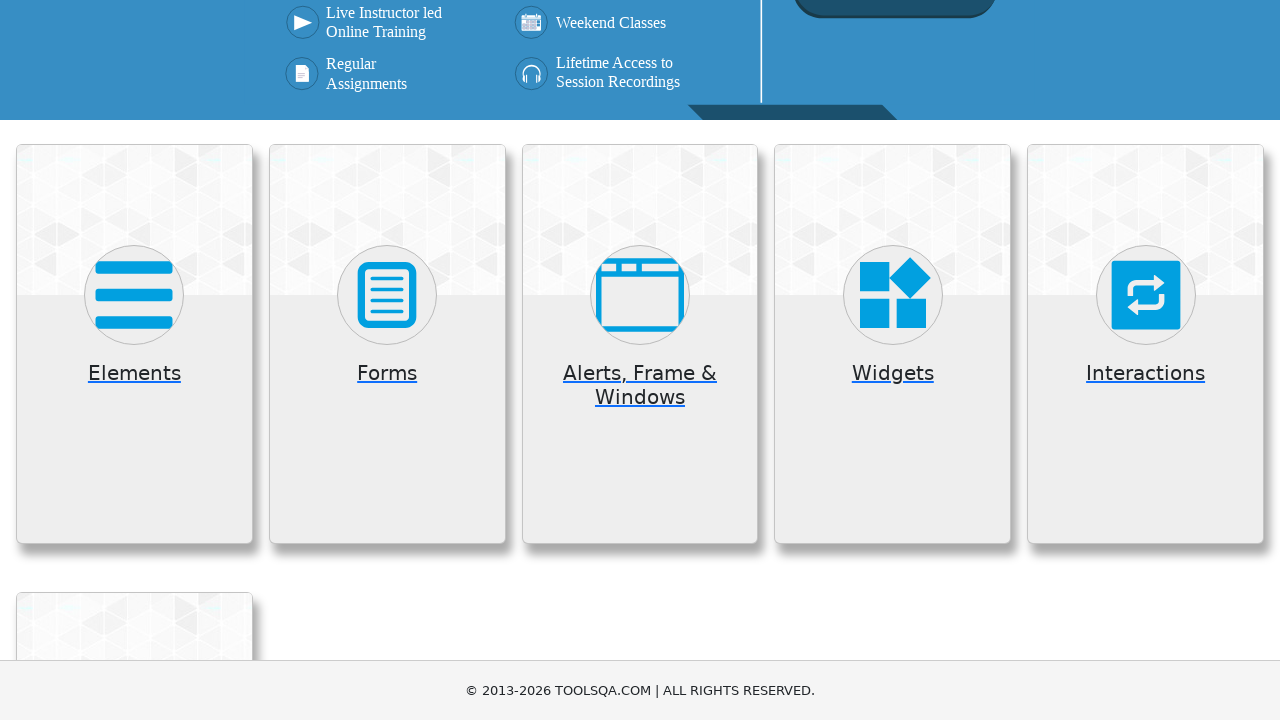

Clicked on Elements section at (134, 373) on xpath=//h5[text()='Elements']
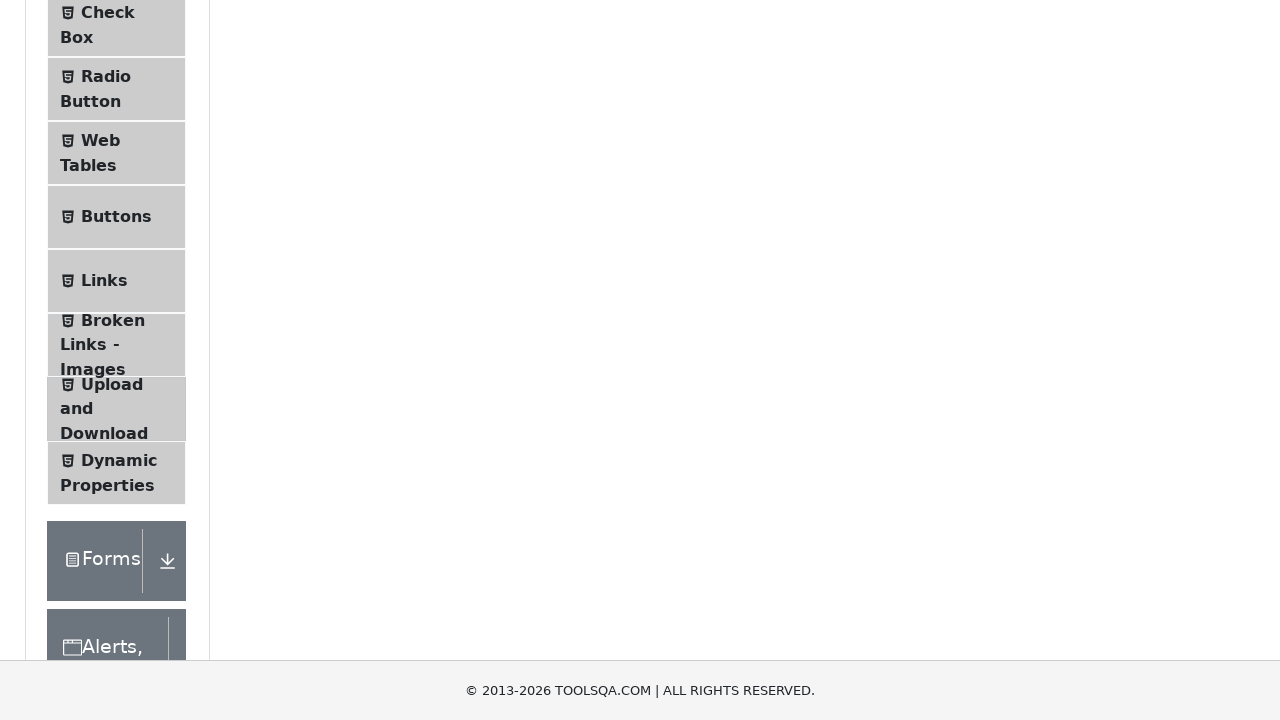

Clicked on Text Box option at (119, 261) on xpath=//span[text()='Text Box']
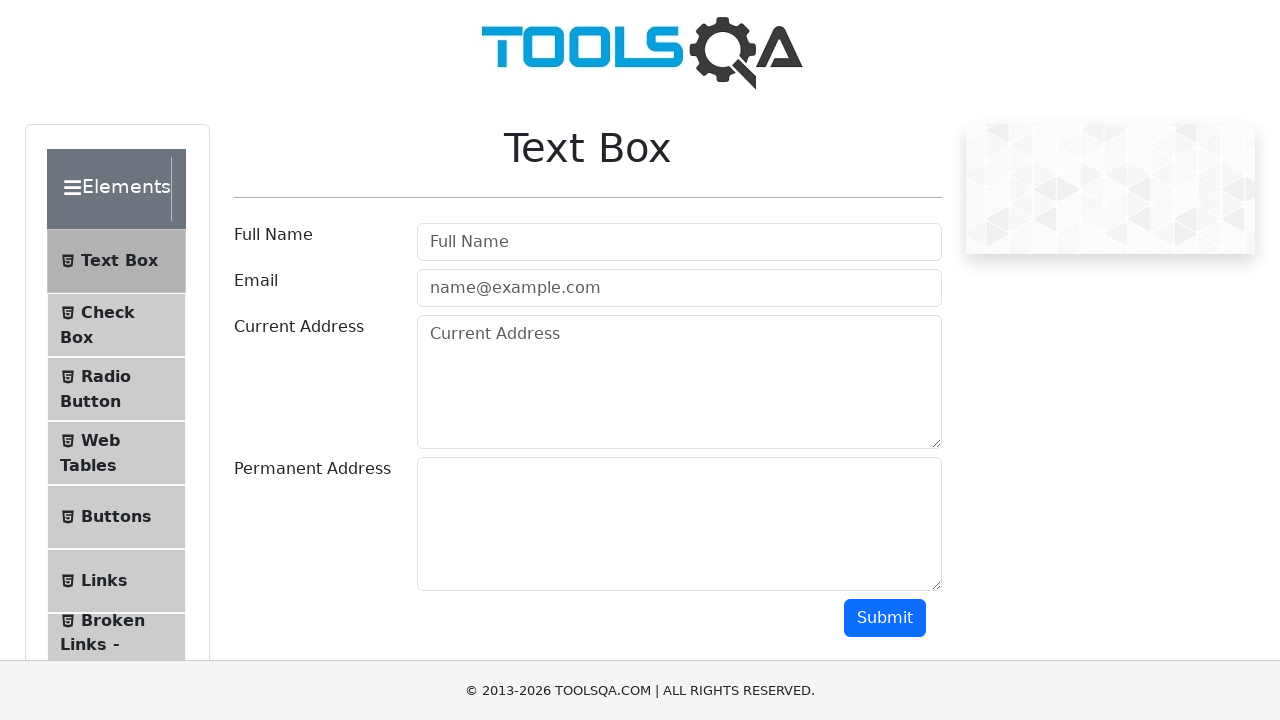

Waited 2000ms for page to load
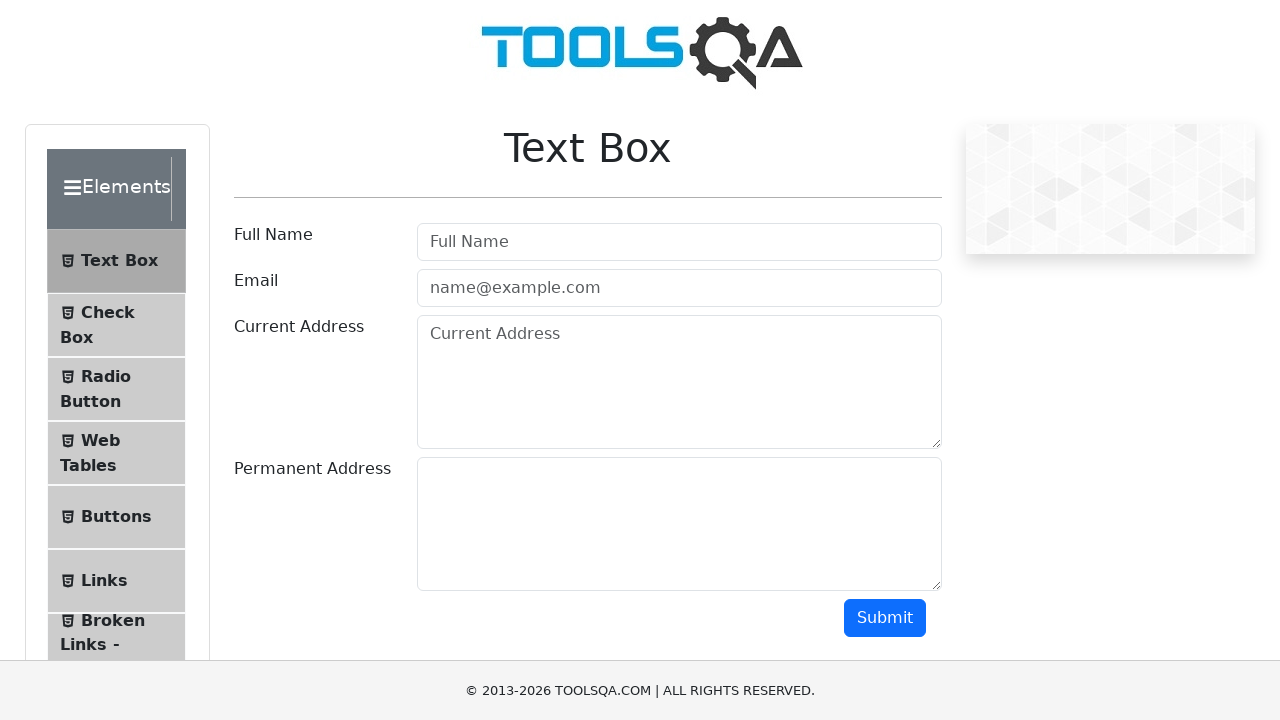

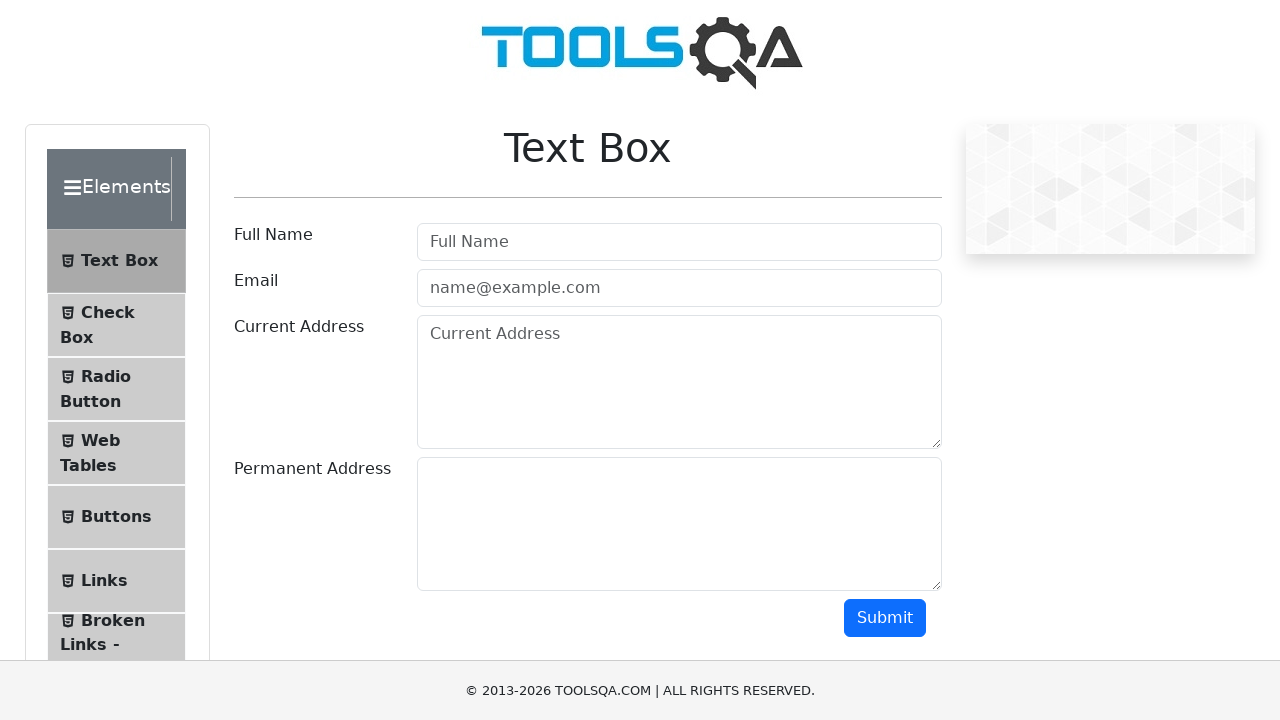